Tests that the counter displays the correct number of todo items as they are added

Starting URL: https://demo.playwright.dev/todomvc

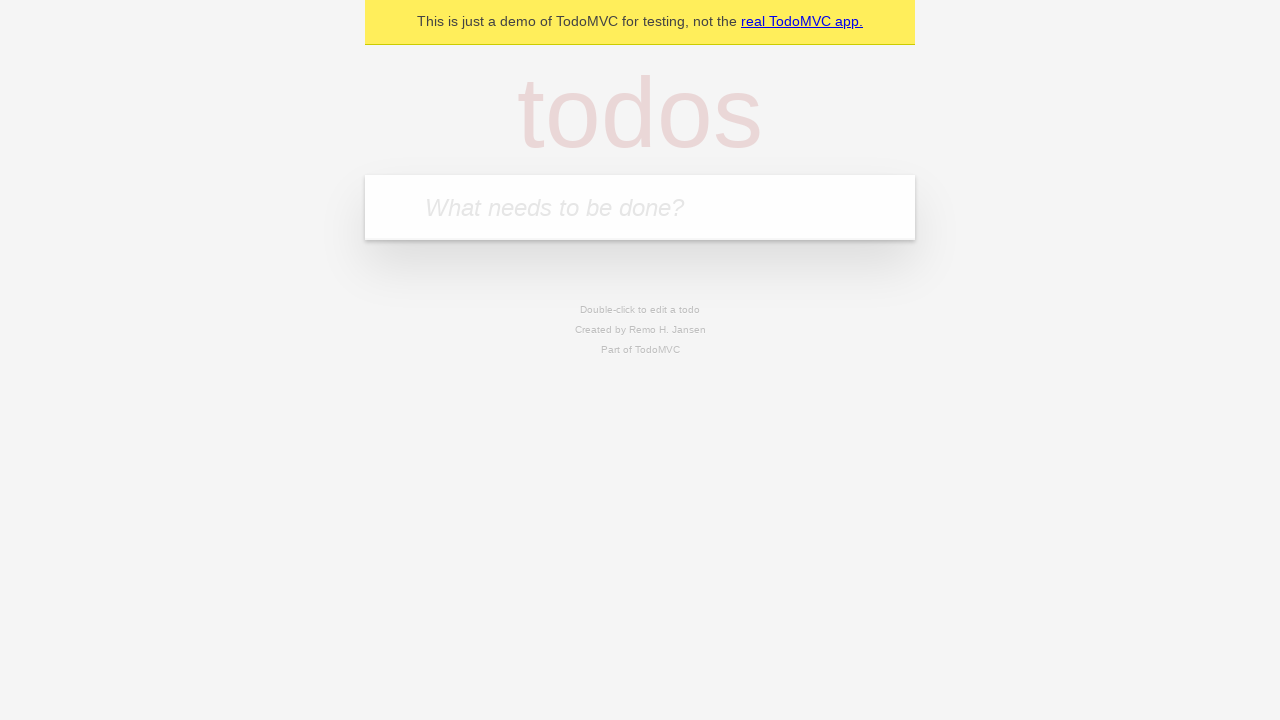

Filled todo input with 'buy some cheese' on internal:attr=[placeholder="What needs to be done?"i]
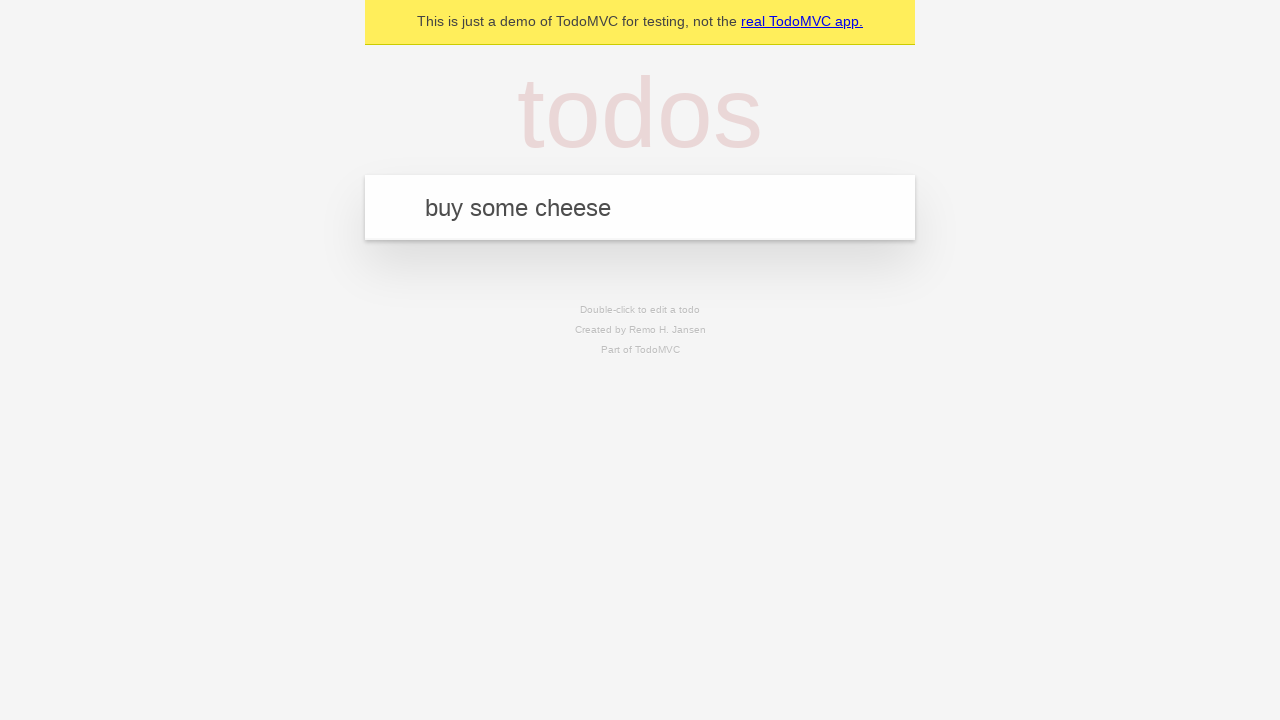

Pressed Enter to add first todo item on internal:attr=[placeholder="What needs to be done?"i]
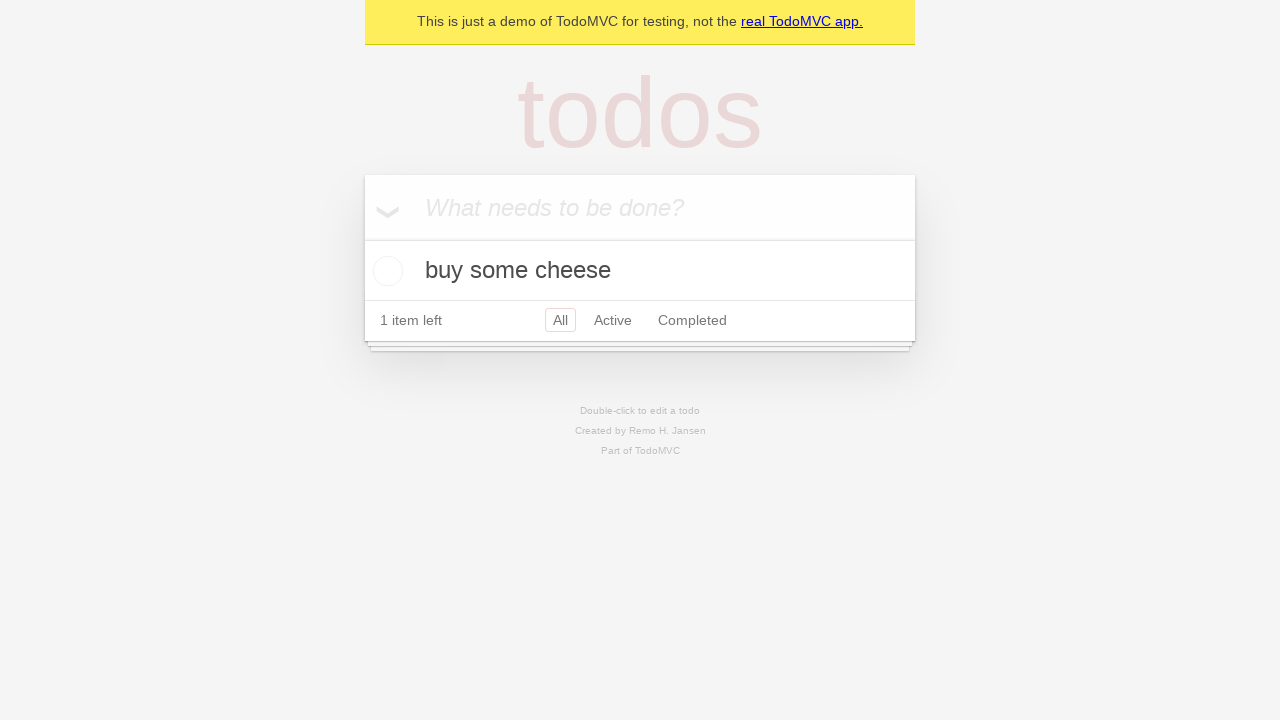

Todo counter element loaded
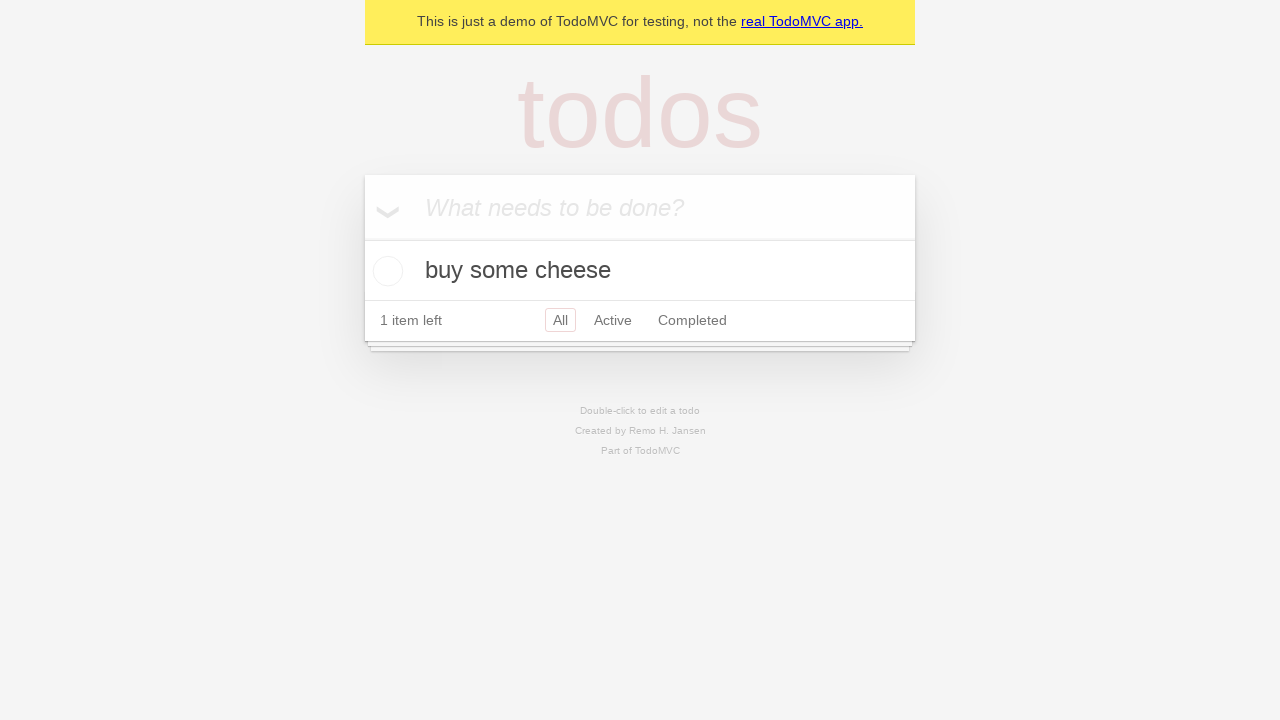

Filled todo input with 'feed the cat' on internal:attr=[placeholder="What needs to be done?"i]
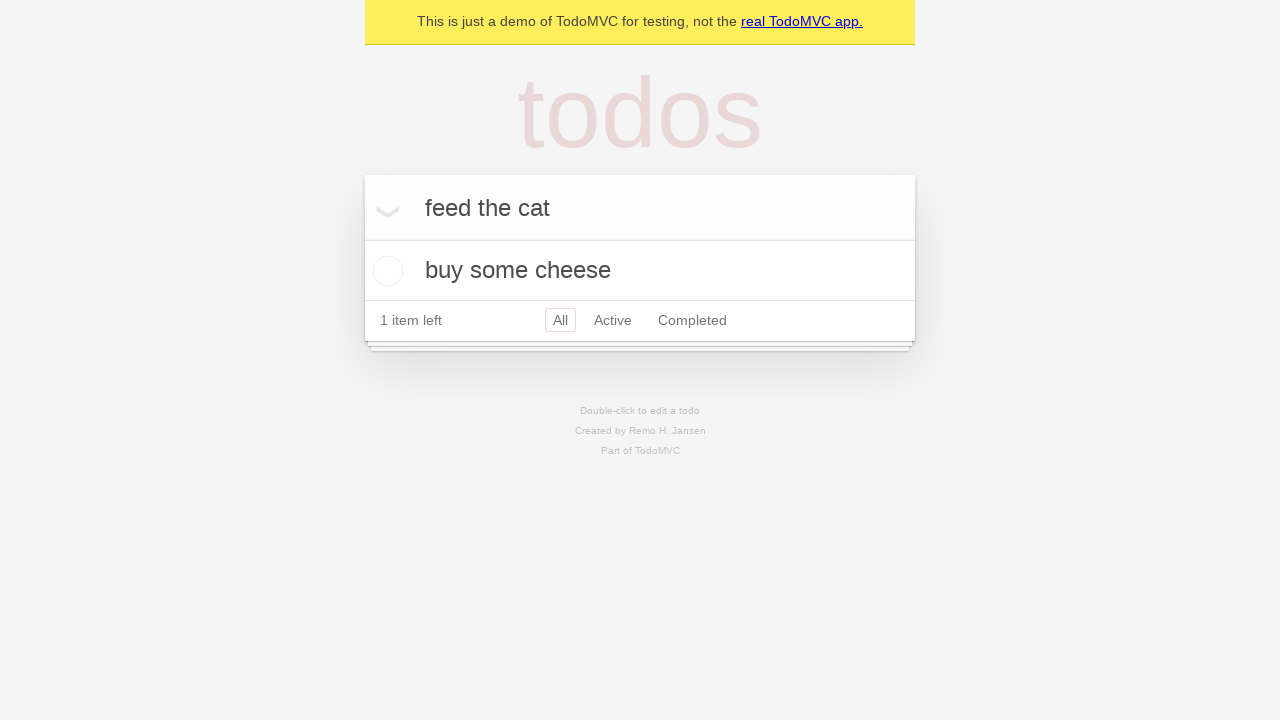

Pressed Enter to add second todo item on internal:attr=[placeholder="What needs to be done?"i]
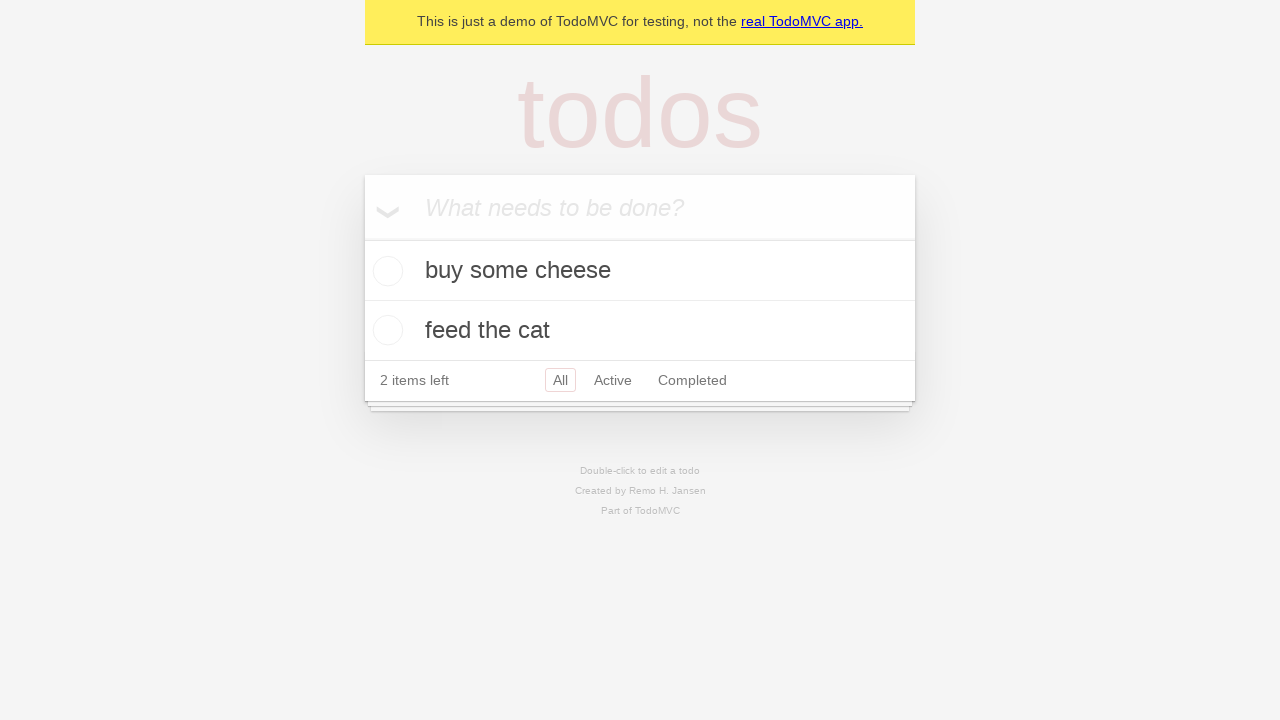

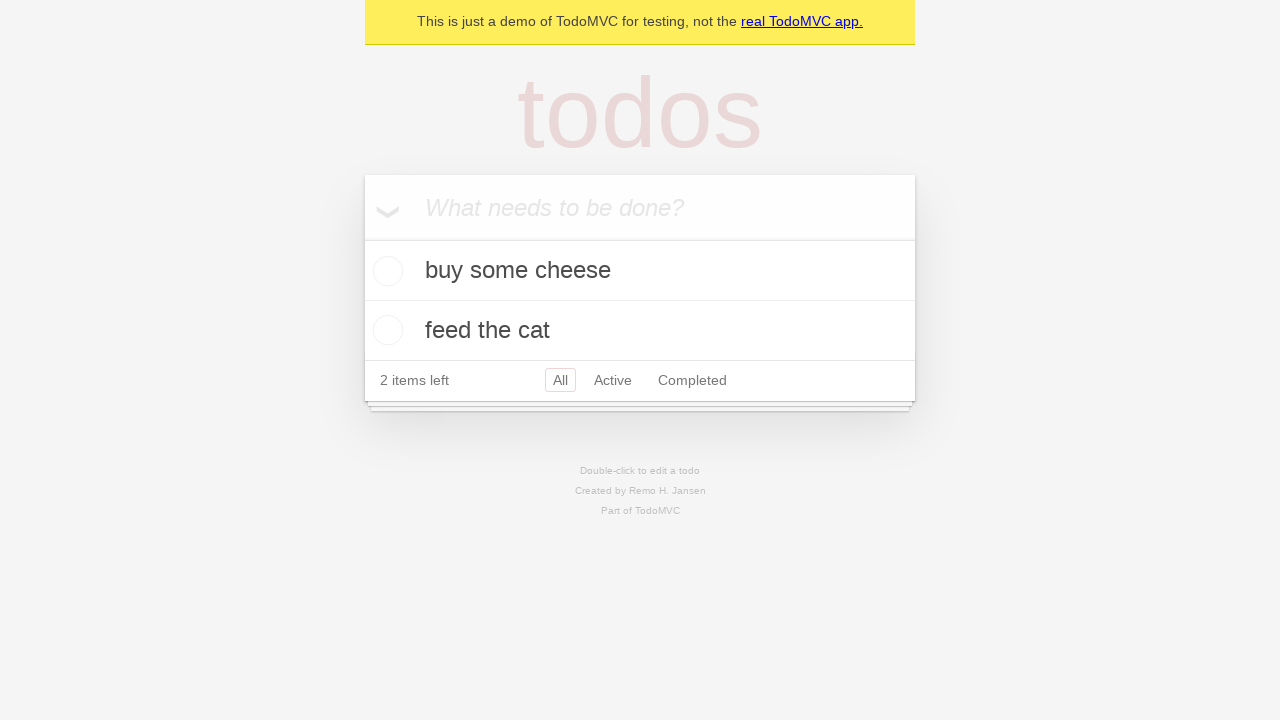